Navigates through a paginated table on the RPA Challenge OCR website by clicking the "next" button to move through multiple table pages.

Starting URL: https://rpachallengeocr.azurewebsites.net/

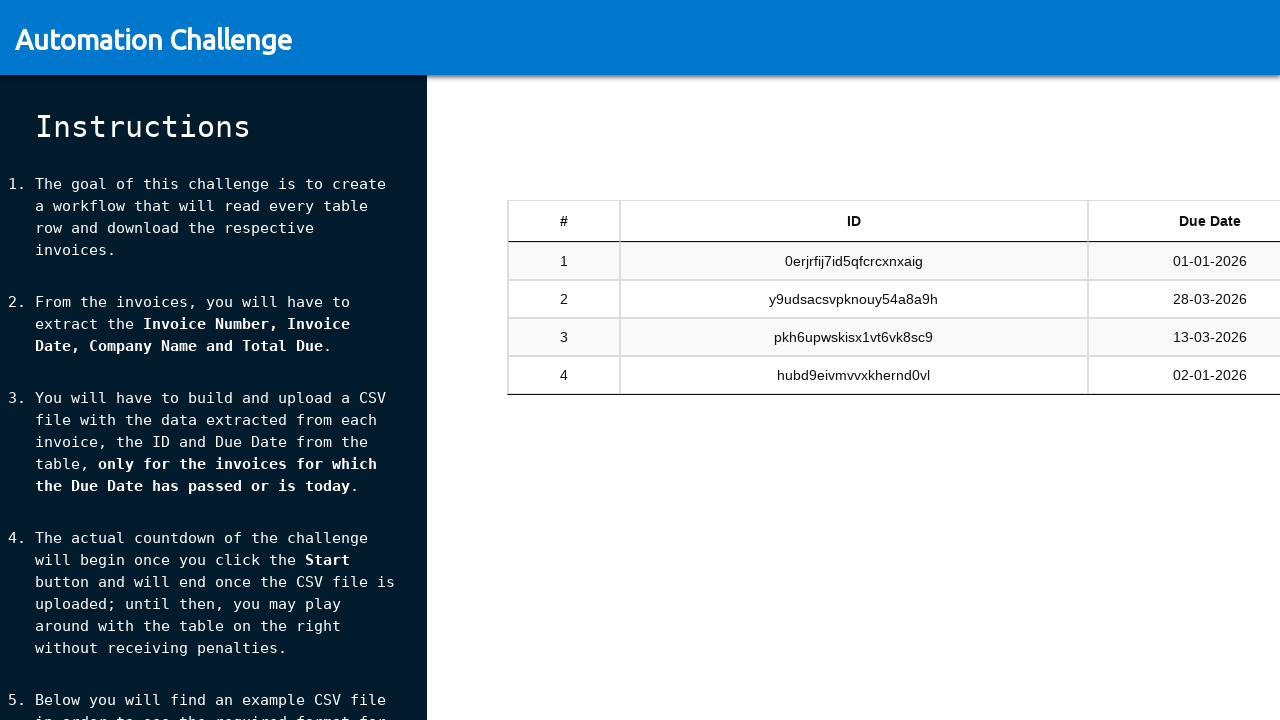

Paginated table loaded on RPA Challenge OCR website
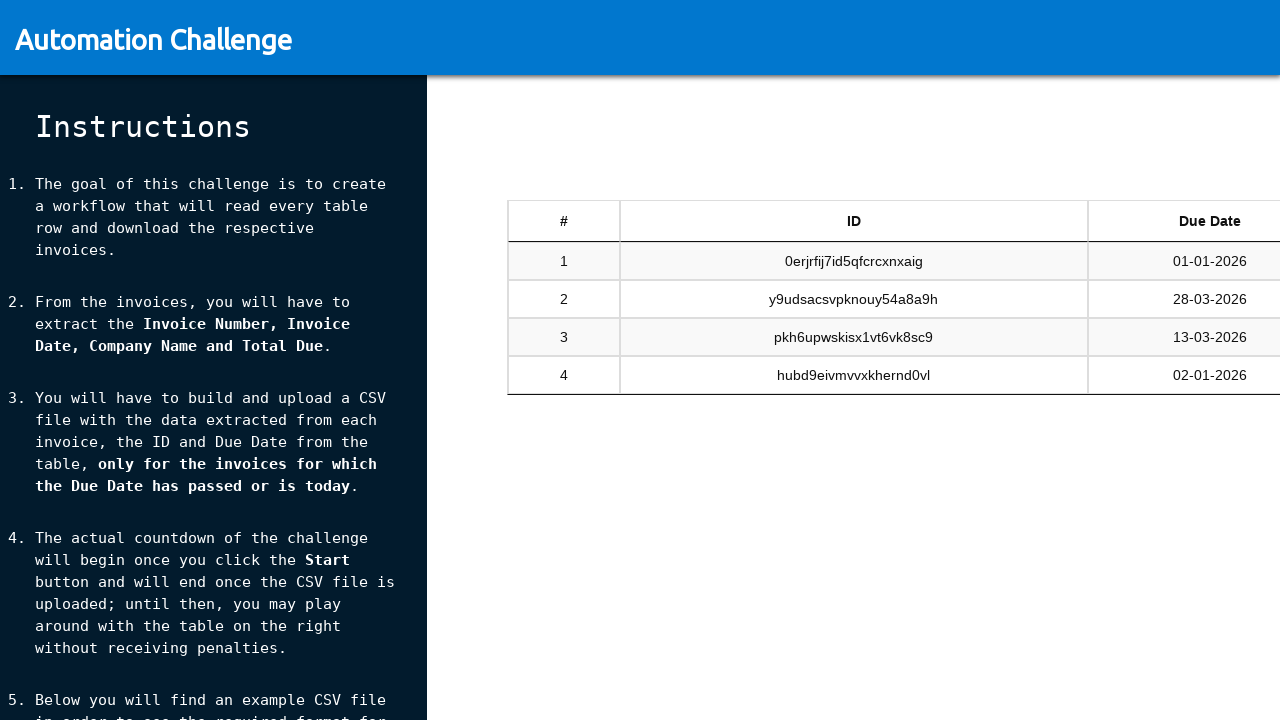

Clicked next button to navigate to page 2 at (1185, 446) on xpath=//*[@id="tableSandbox_next"]
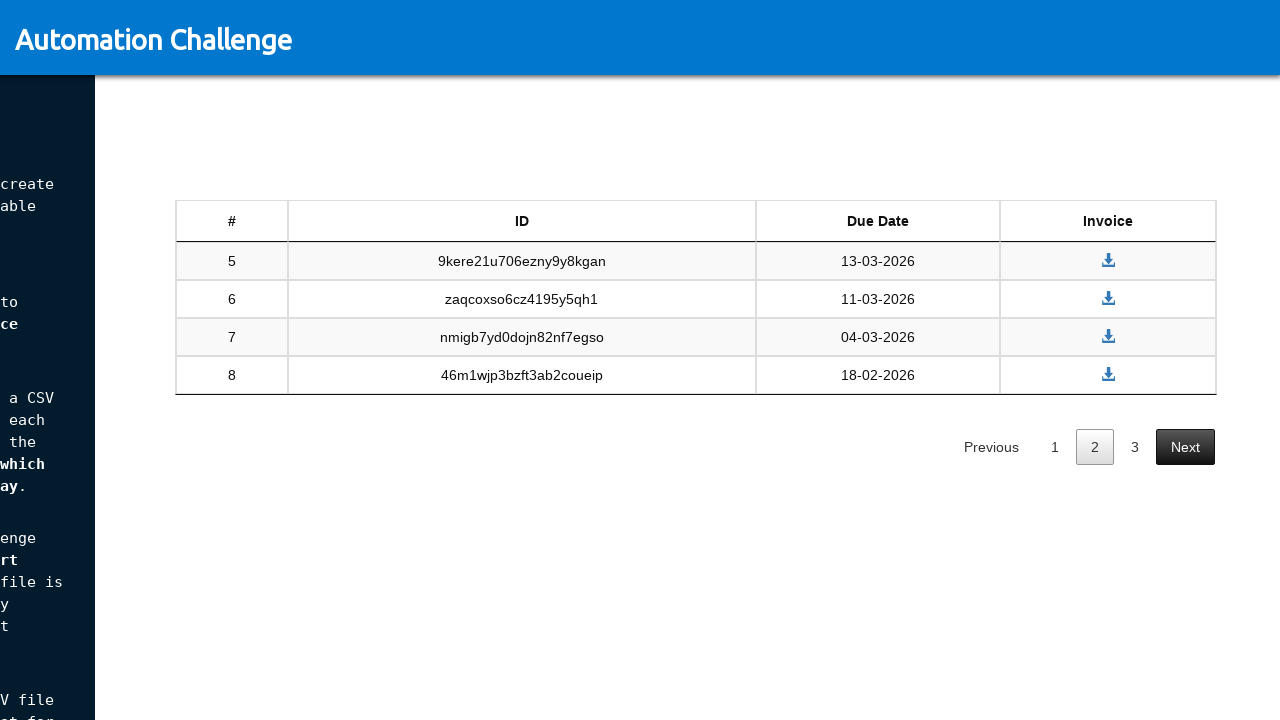

Page 2 table content loaded
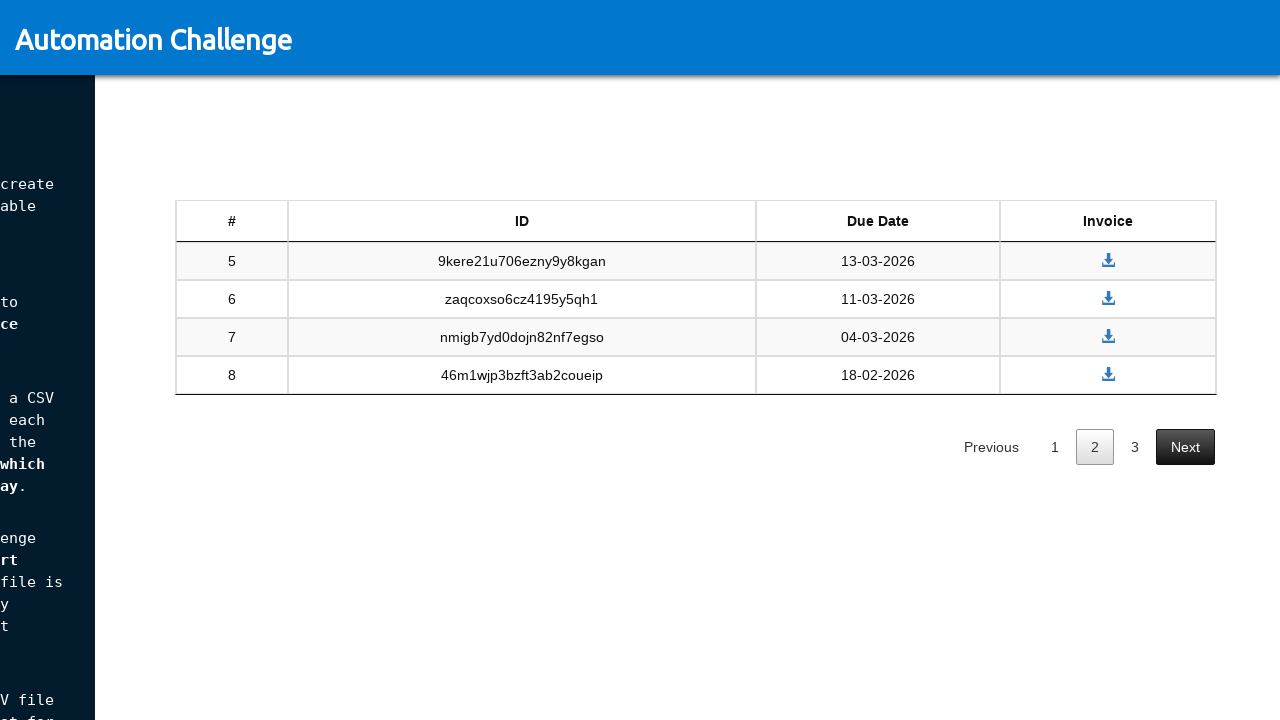

Clicked next button to navigate to page 3 at (1185, 446) on xpath=//*[@id="tableSandbox_next"]
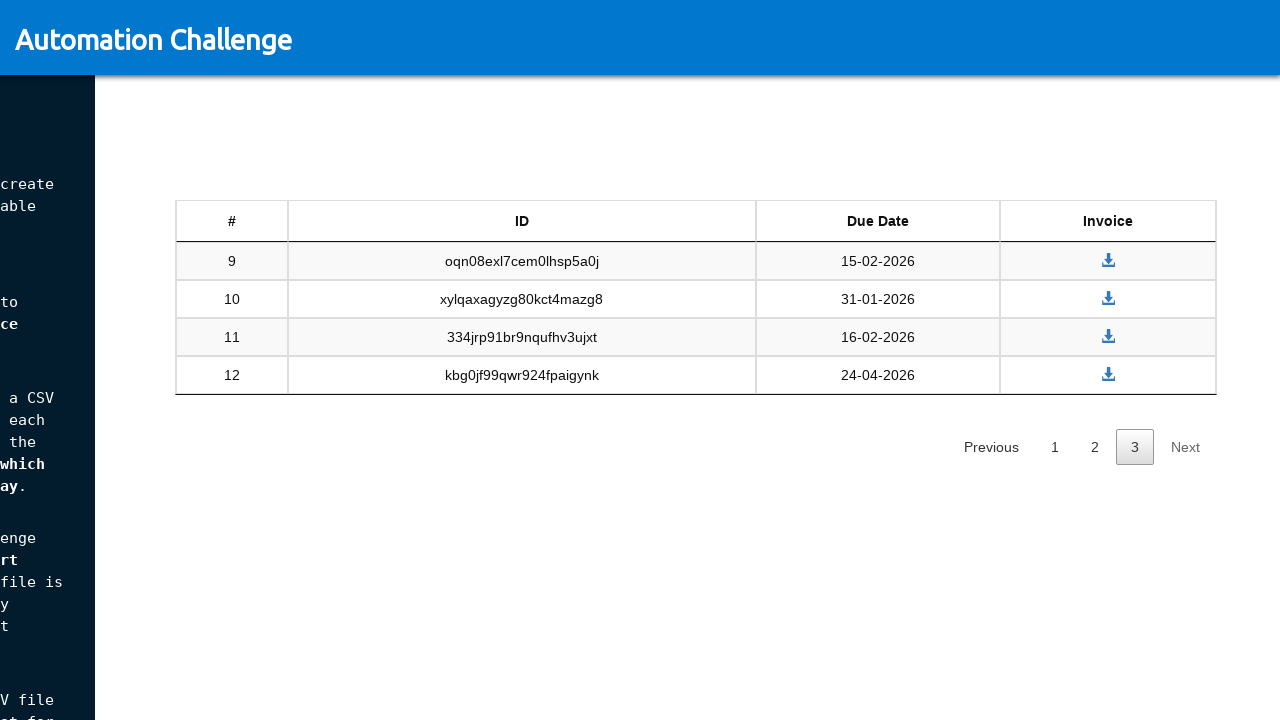

Page 3 table content loaded
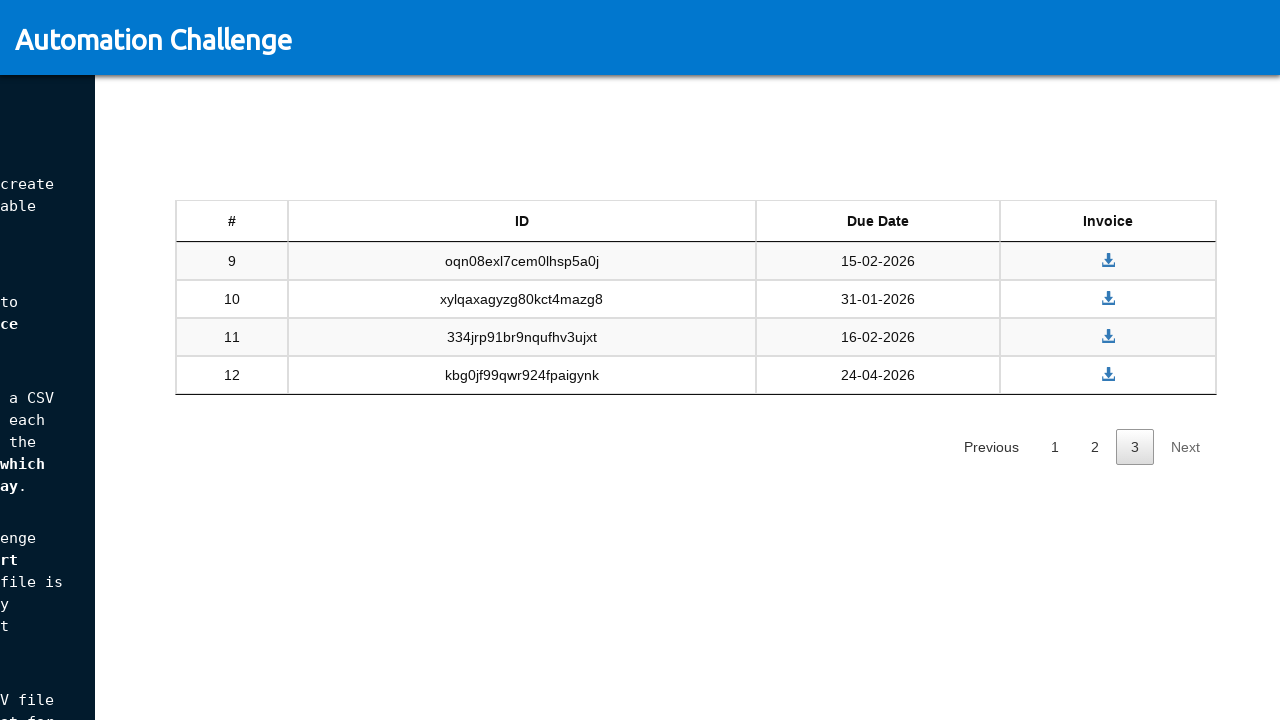

Clicked next button to navigate to page 4 at (1185, 446) on xpath=//*[@id="tableSandbox_next"]
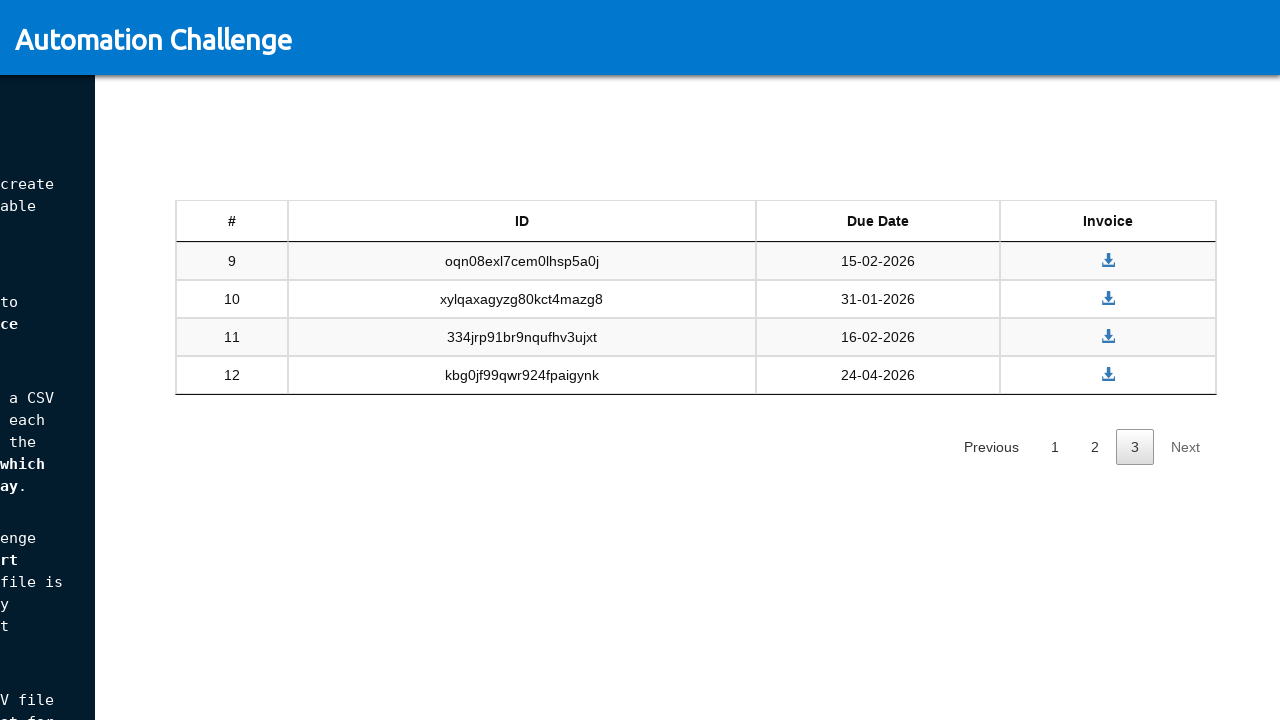

Page 4 table content loaded
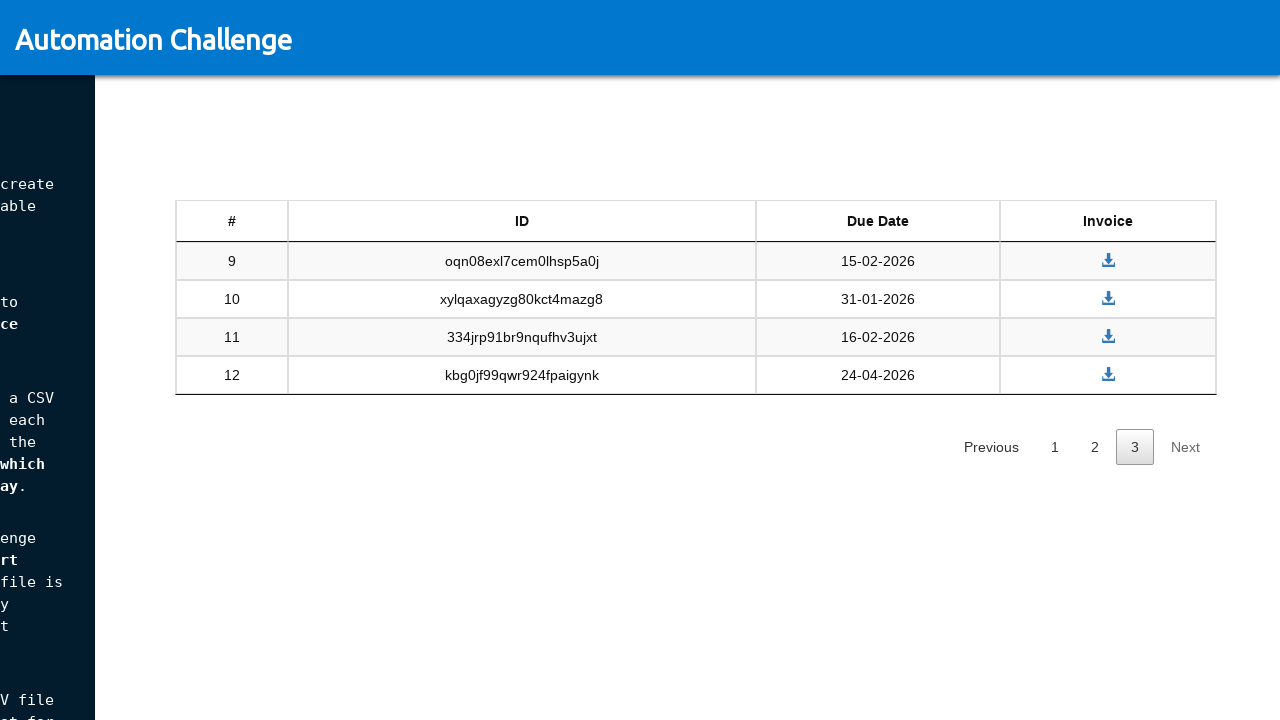

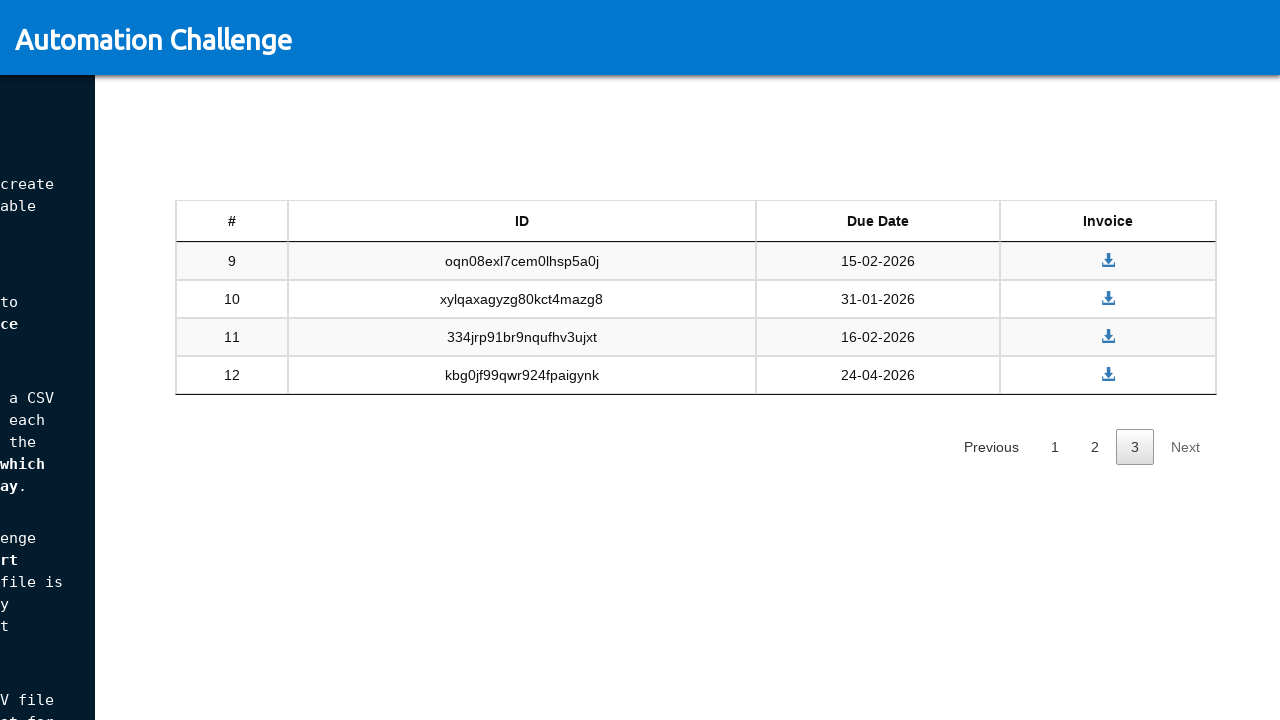